Tests an input validation form by filling in first name, last name, age, selecting a country from dropdown, entering notes, and submitting the form.

Starting URL: https://testpages.eviltester.com/styled/validation/input-validation.html

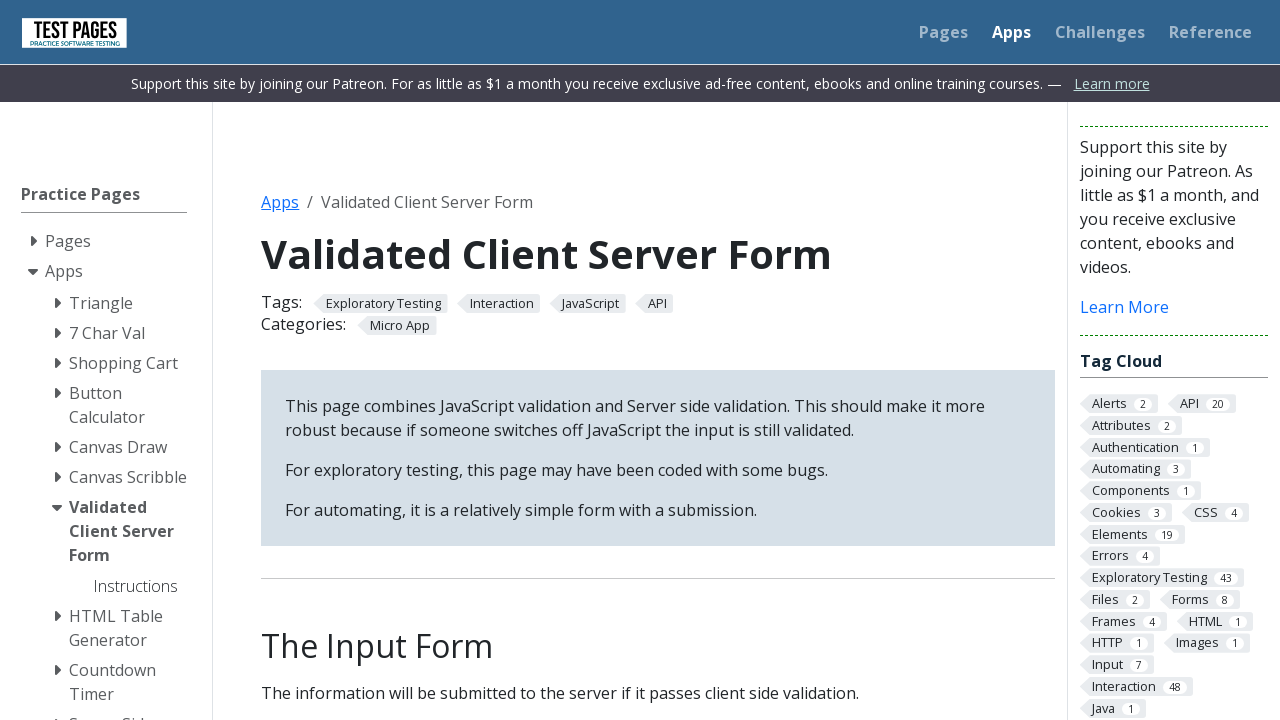

Filled first name field with 'John' on input[name='firstname']
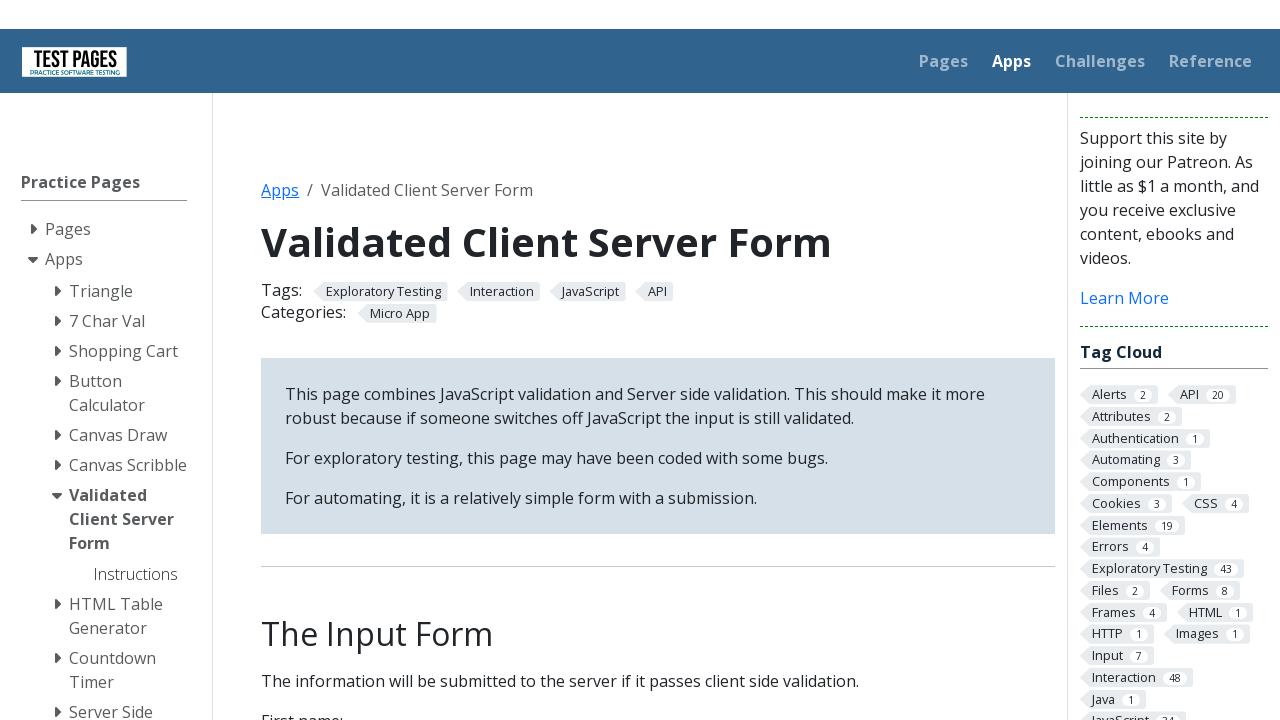

Filled last name field with 'Doe' on #surname
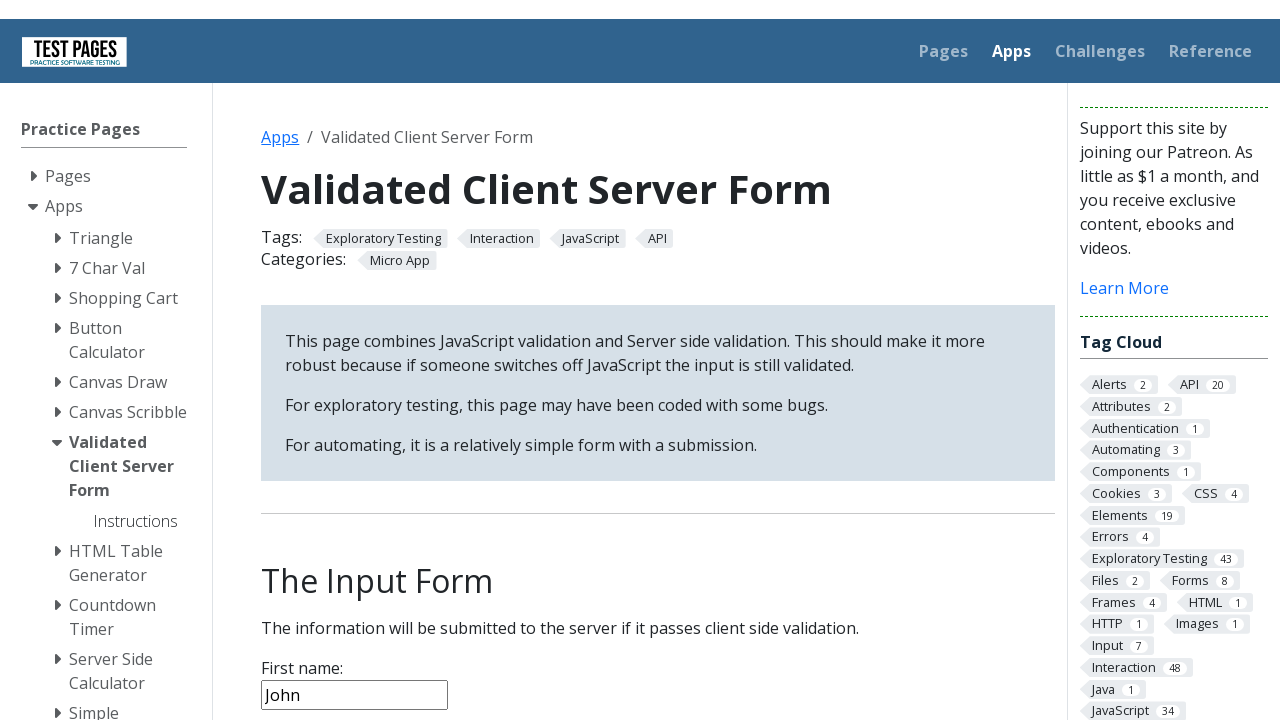

Filled age field with '21' on #age
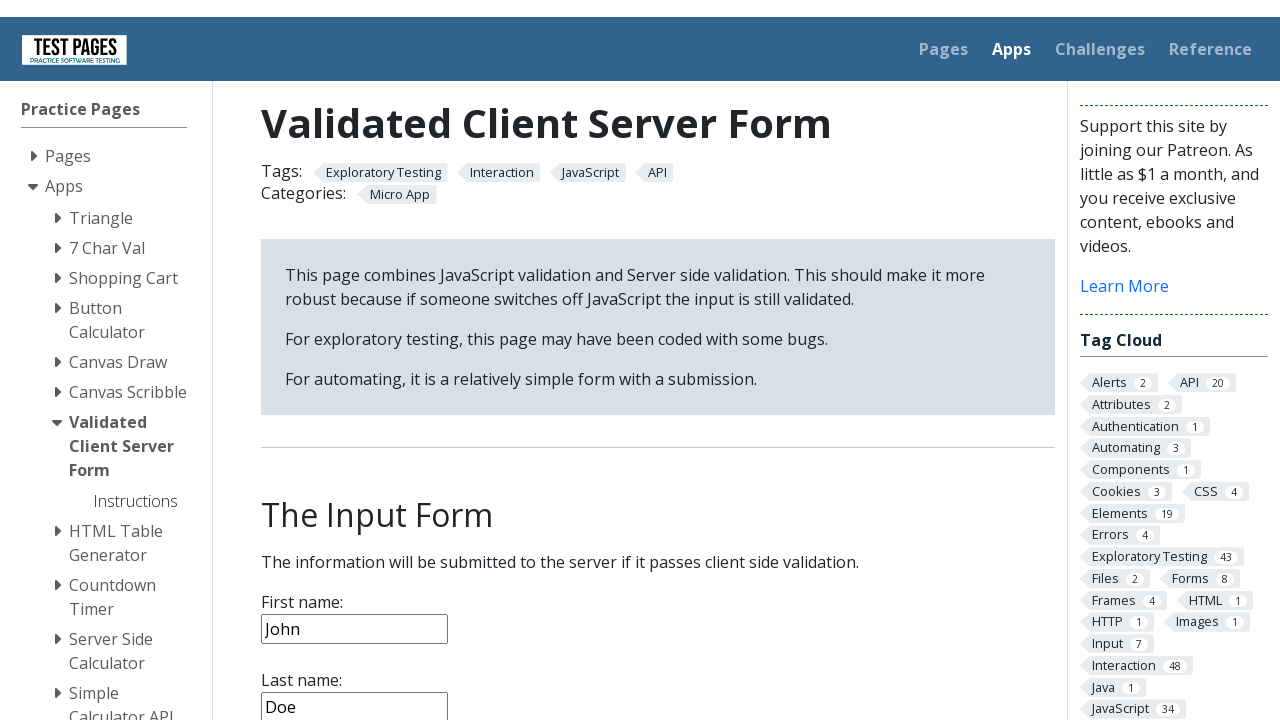

Selected 'India' from country dropdown on select[name='country']
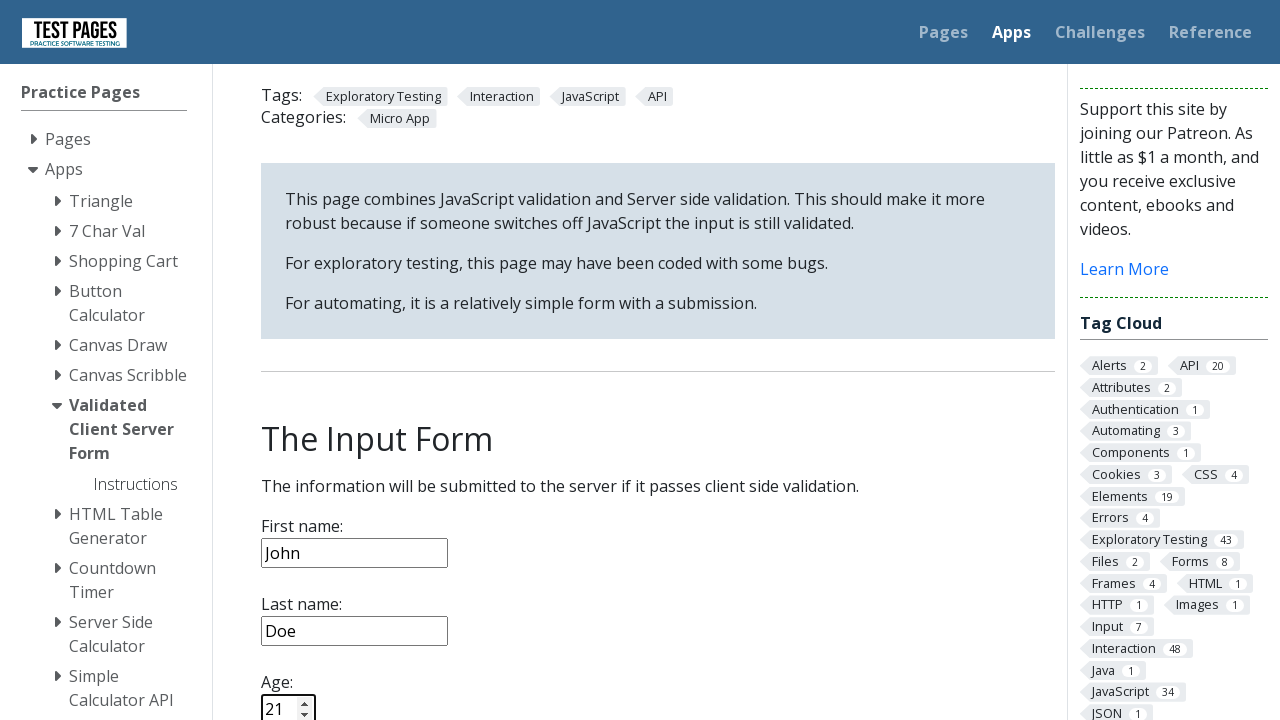

Filled notes field with 'Abcdefghijkldkjdhjhdsj' on #notes
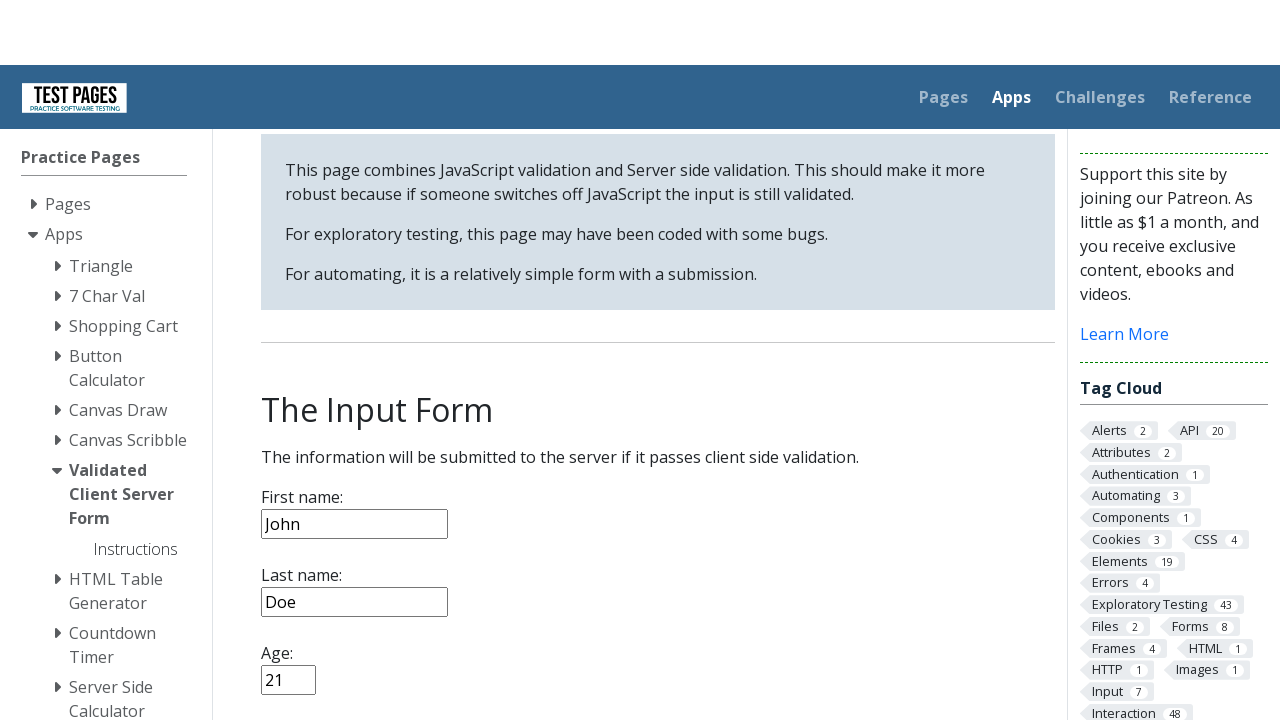

Clicked submit button to submit form at (296, 368) on input[type='submit']
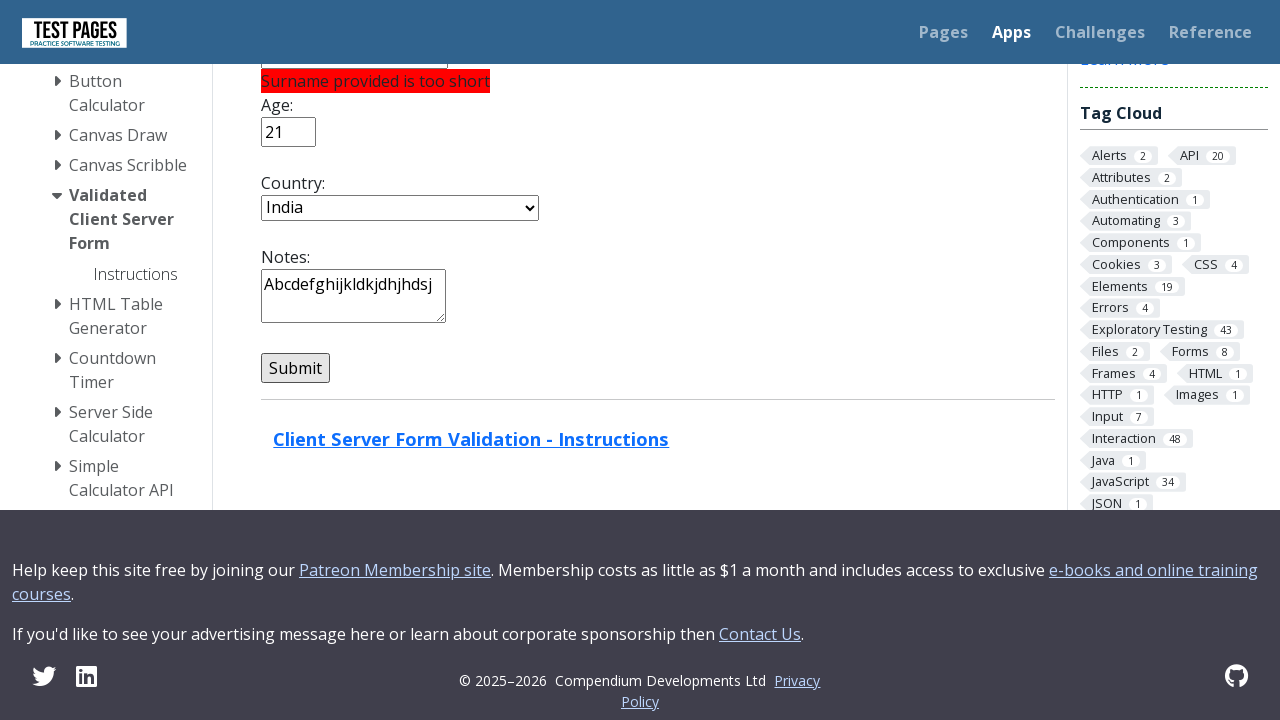

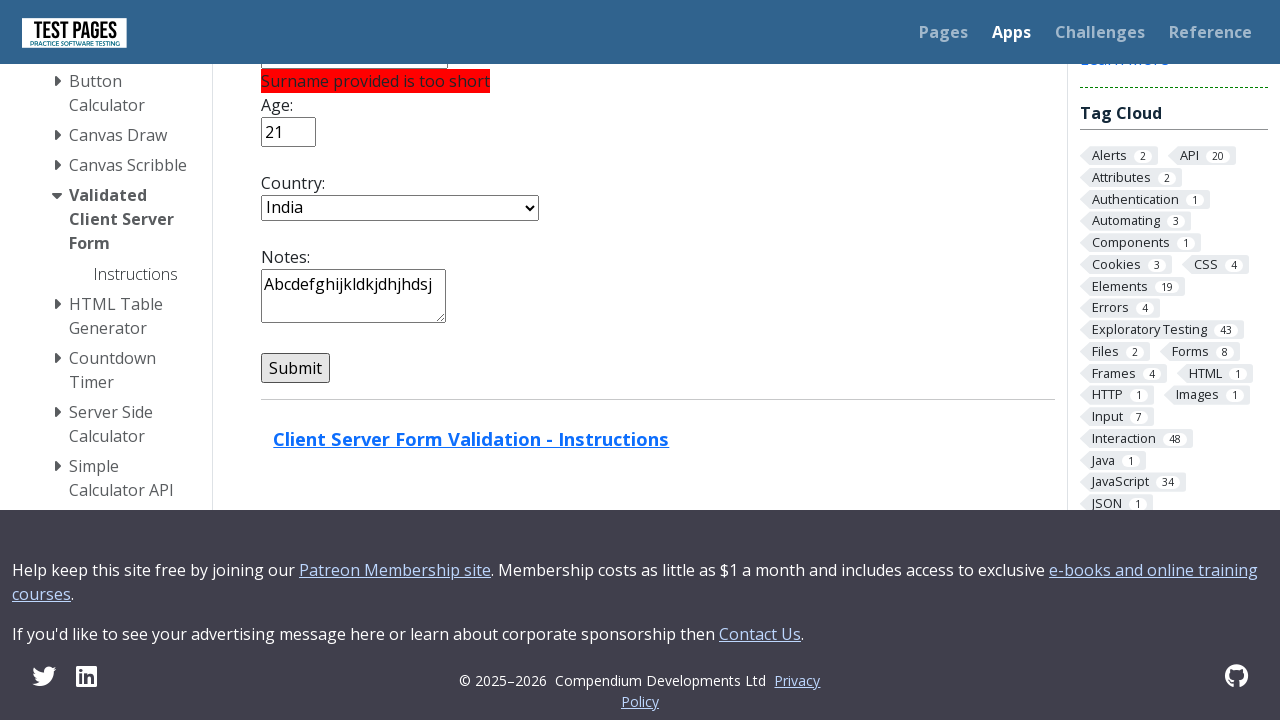